Demonstrates page navigation and window handling by visiting a page, clicking a link that opens a new browser window, and handling multiple windows.

Starting URL: https://opensource-demo.orangehrmlive.com/web/index.php/auth/login

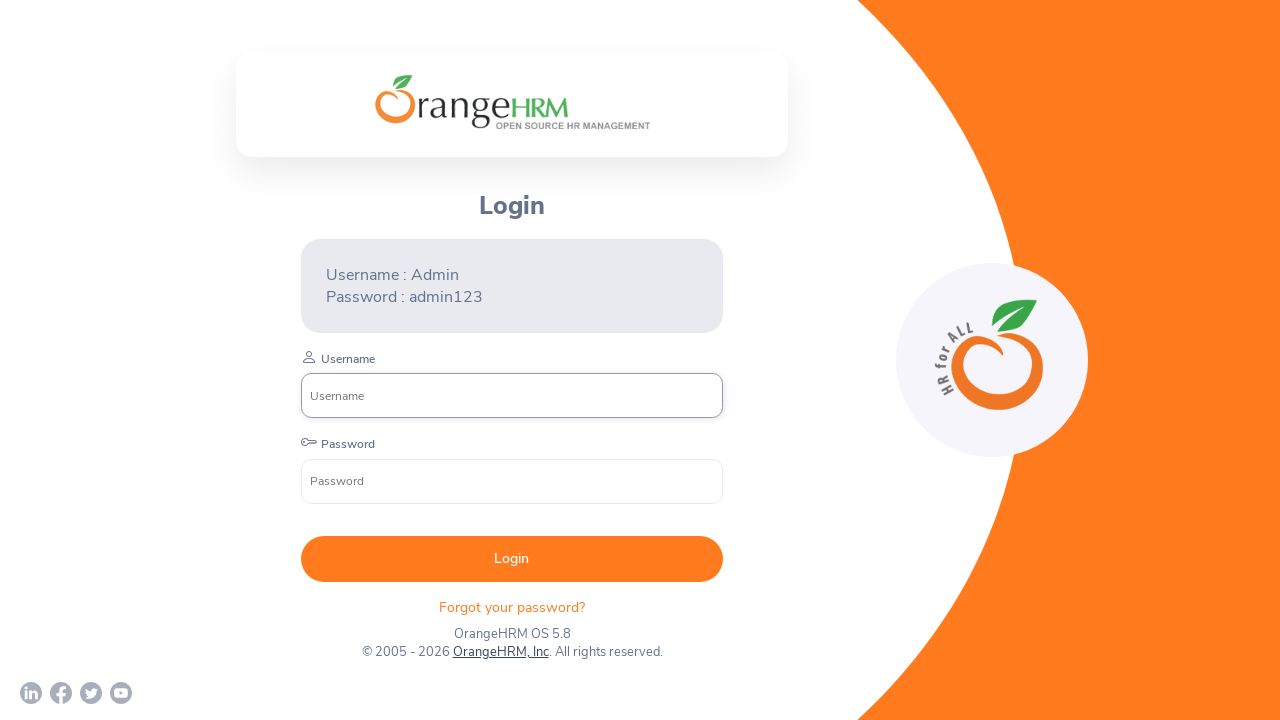

Waited for page to load (networkidle state)
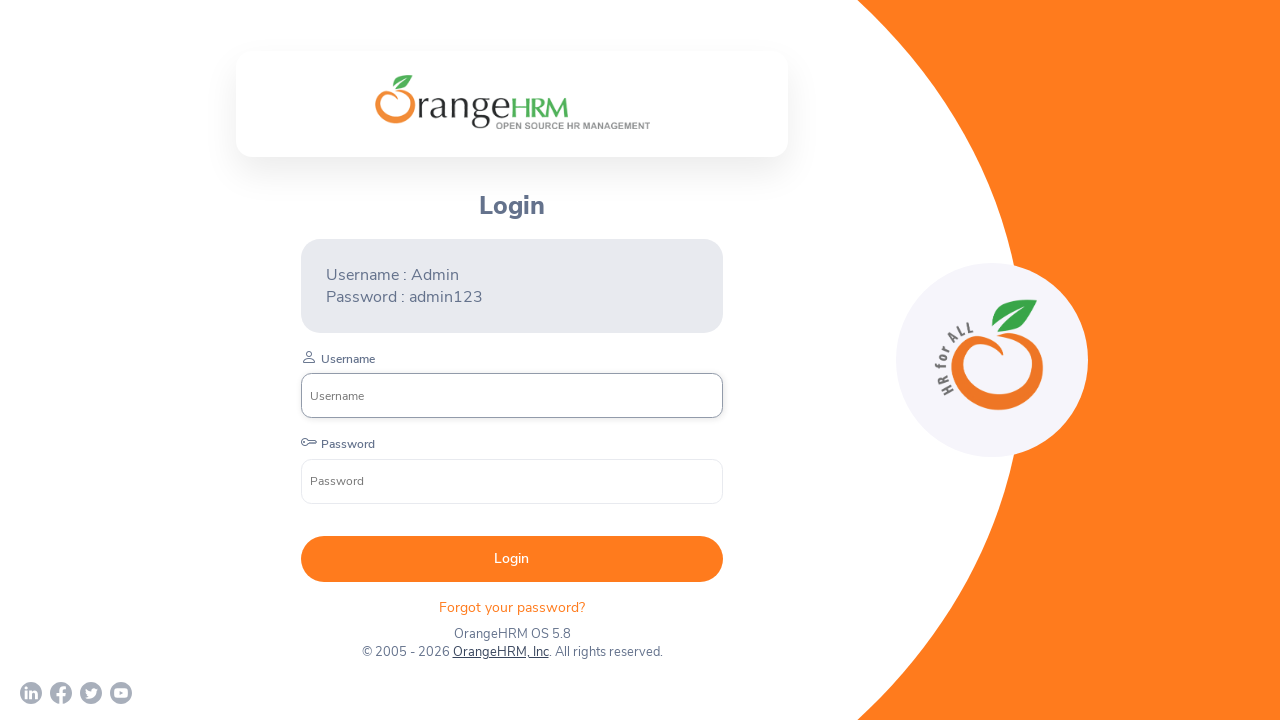

Retrieved page title: OrangeHRM
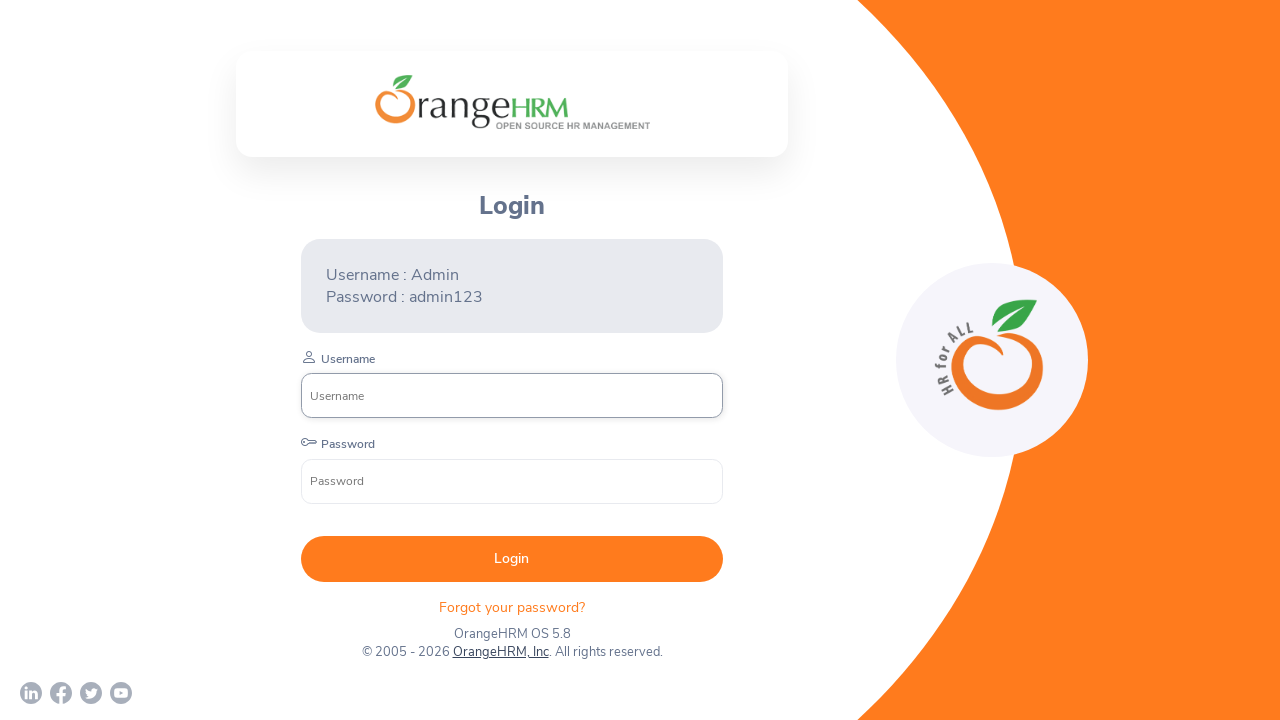

Retrieved current URL: https://opensource-demo.orangehrmlive.com/web/index.php/auth/login
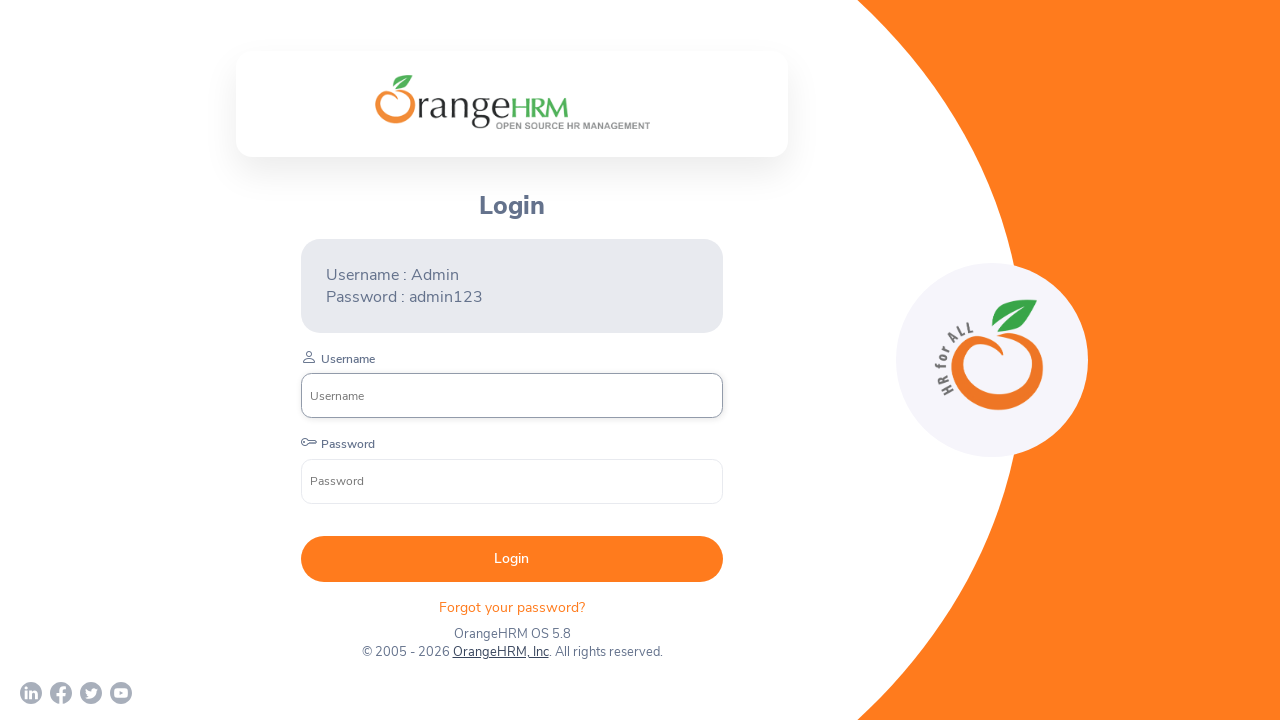

Clicked on OrangeHRM, Inc link (new window expected) at (500, 652) on text=OrangeHRM, Inc
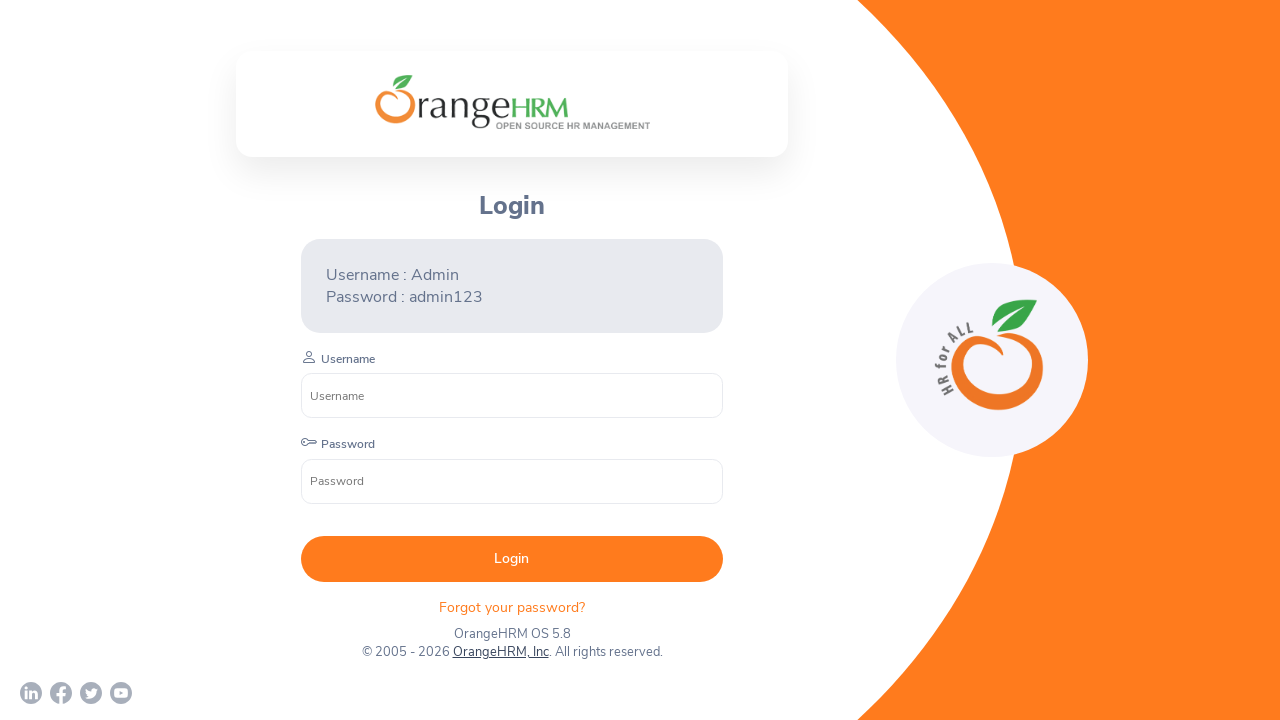

Captured new page/window that opened
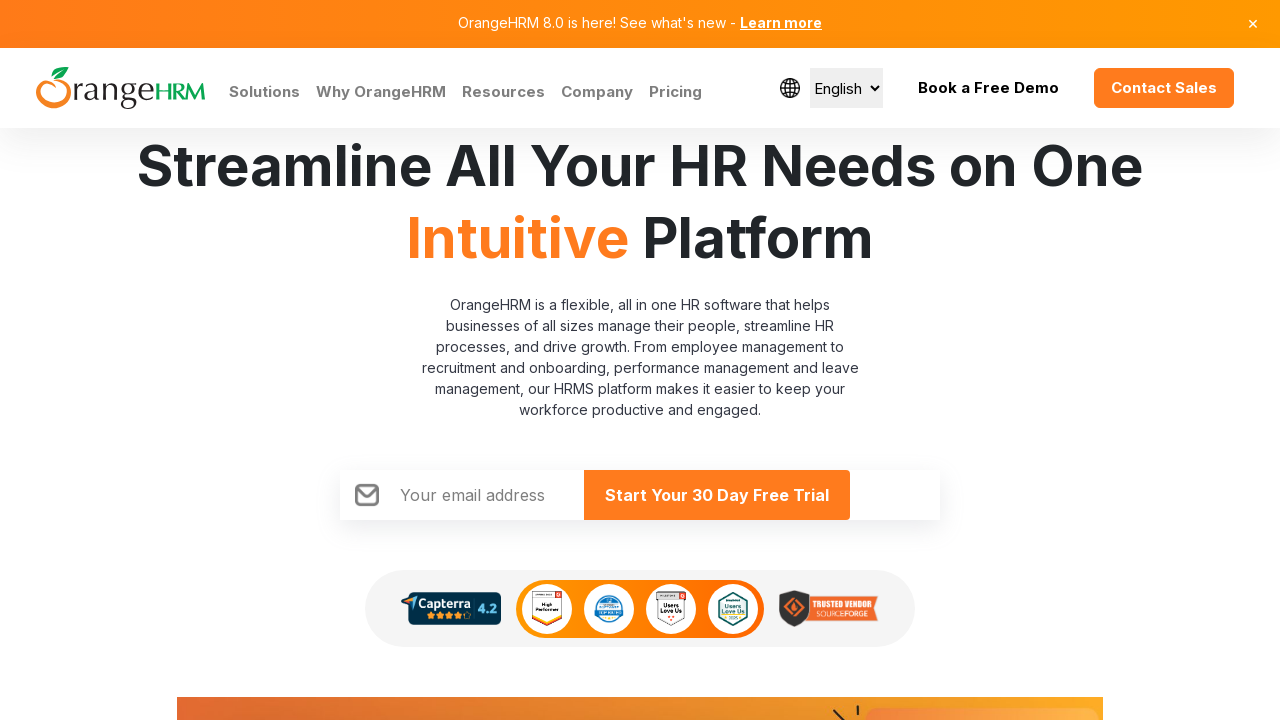

Waited for new page to load (load state)
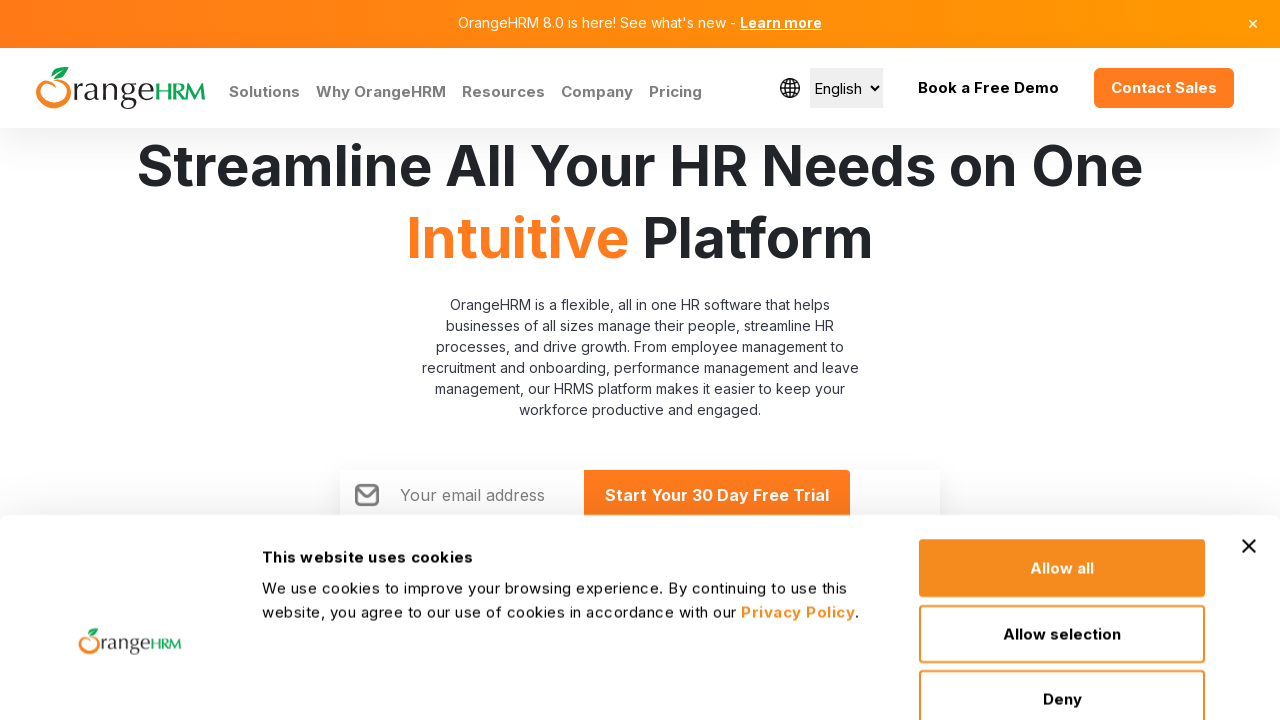

Retrieved all pages in context: 2 window(s) found
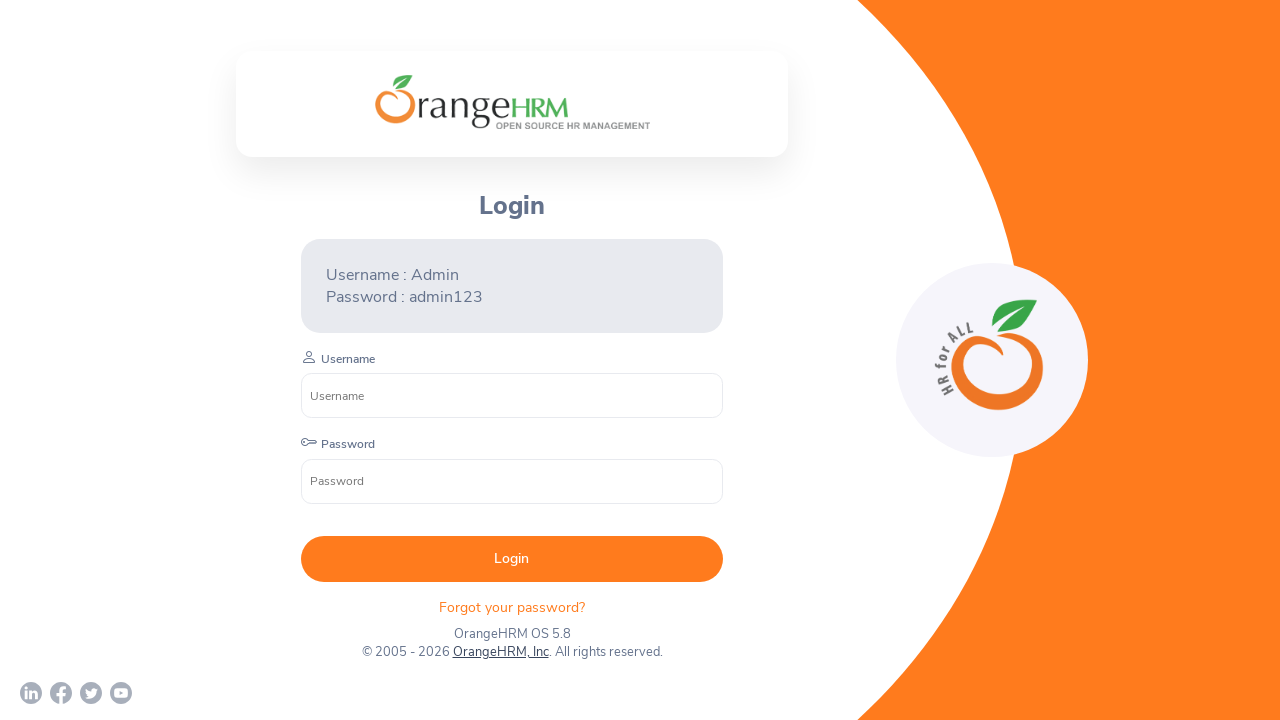

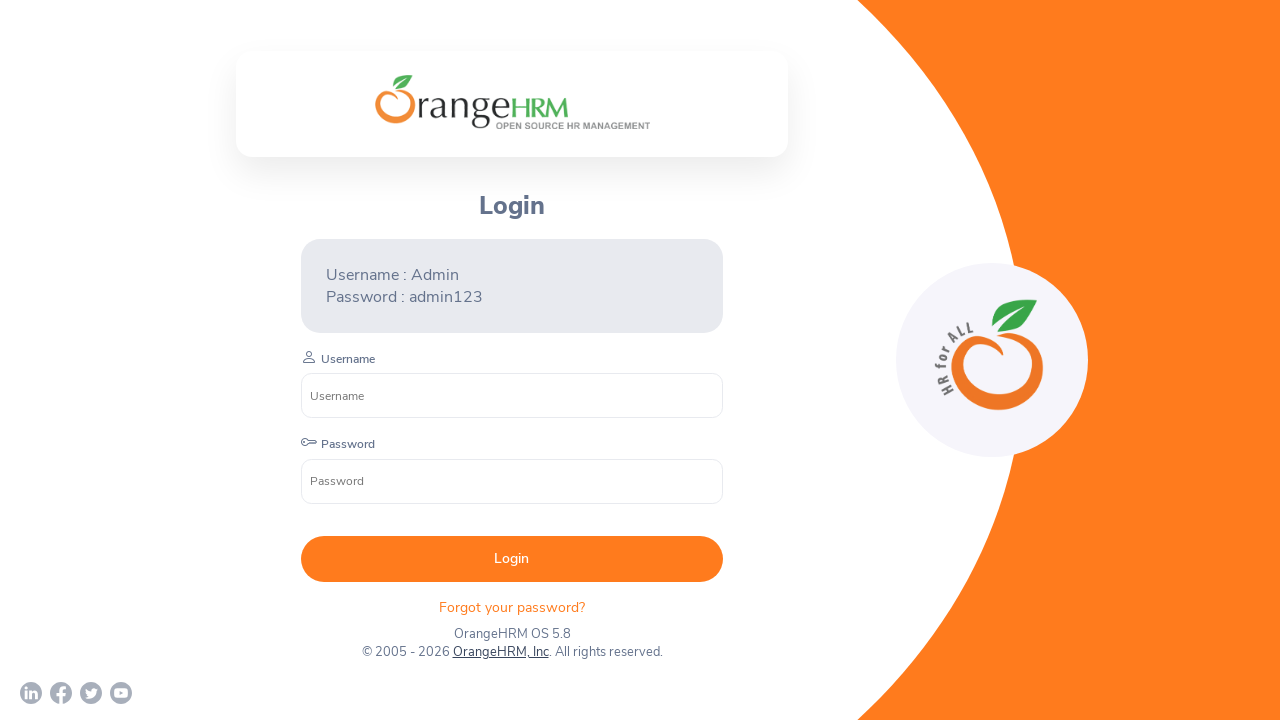